Tests scrolling to form elements and filling in name and date fields on a scroll practice page

Starting URL: https://formy-project.herokuapp.com/scroll

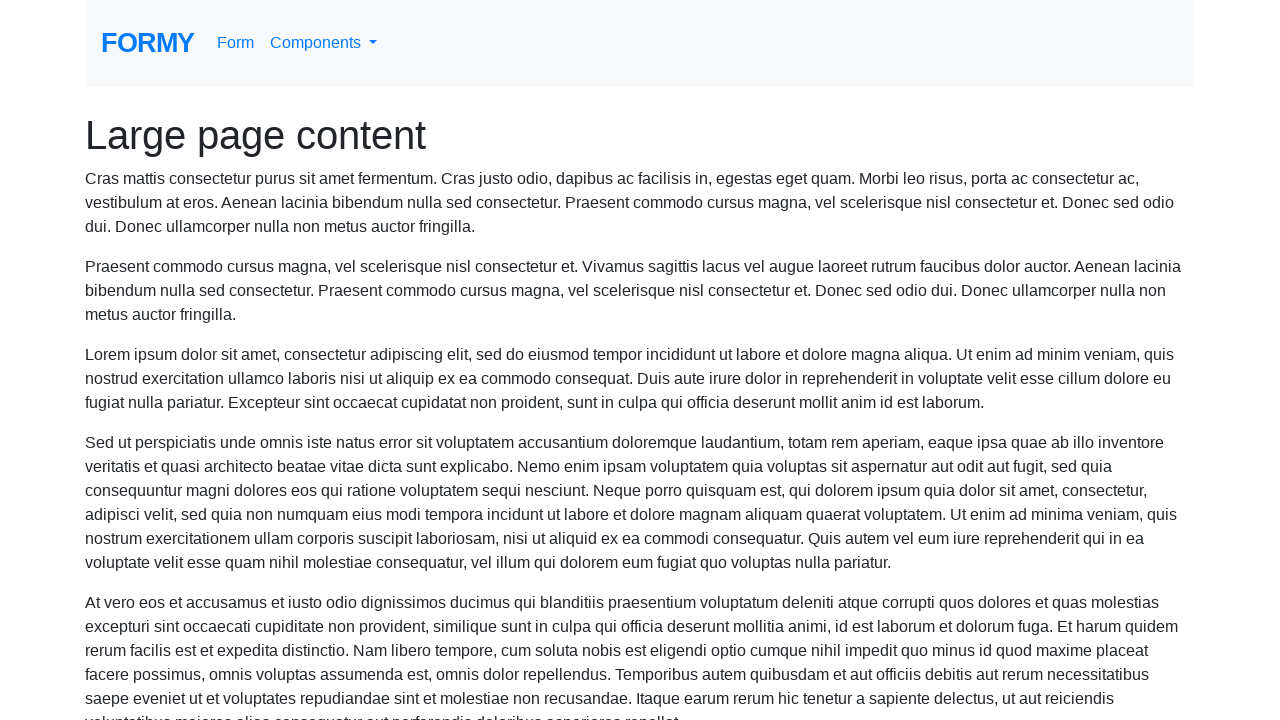

Located the name field element
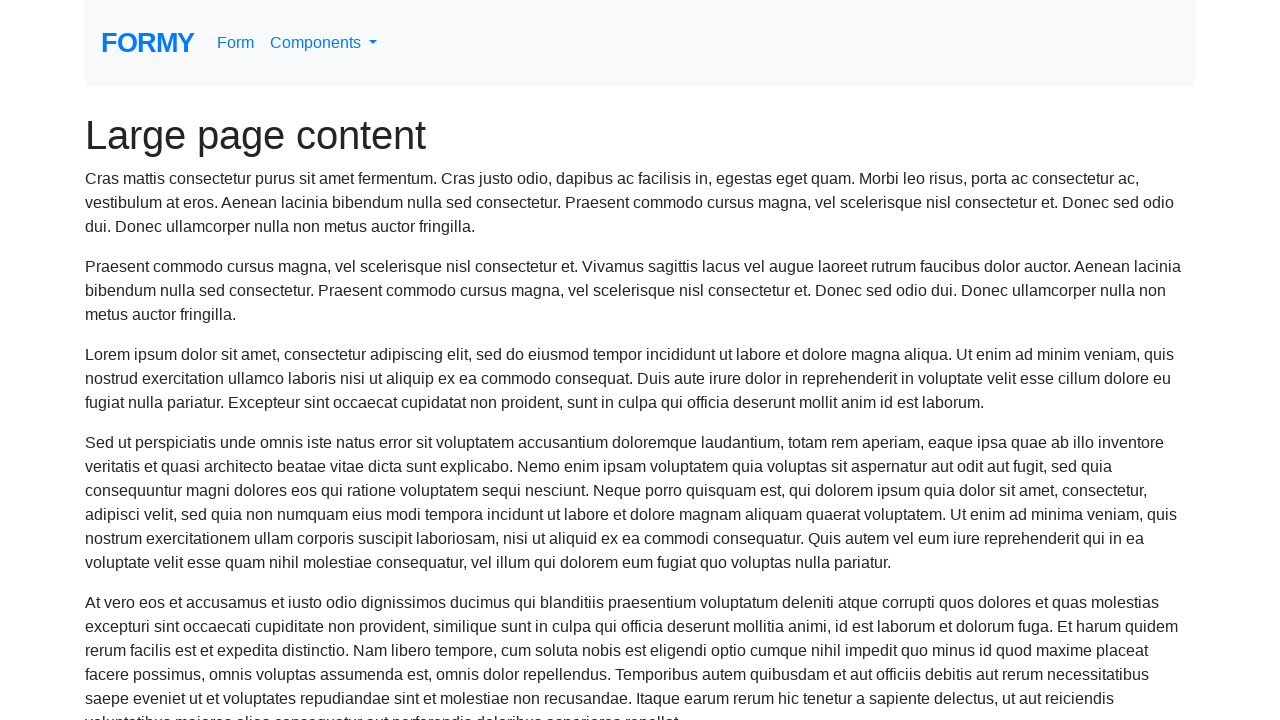

Scrolled to name field into view
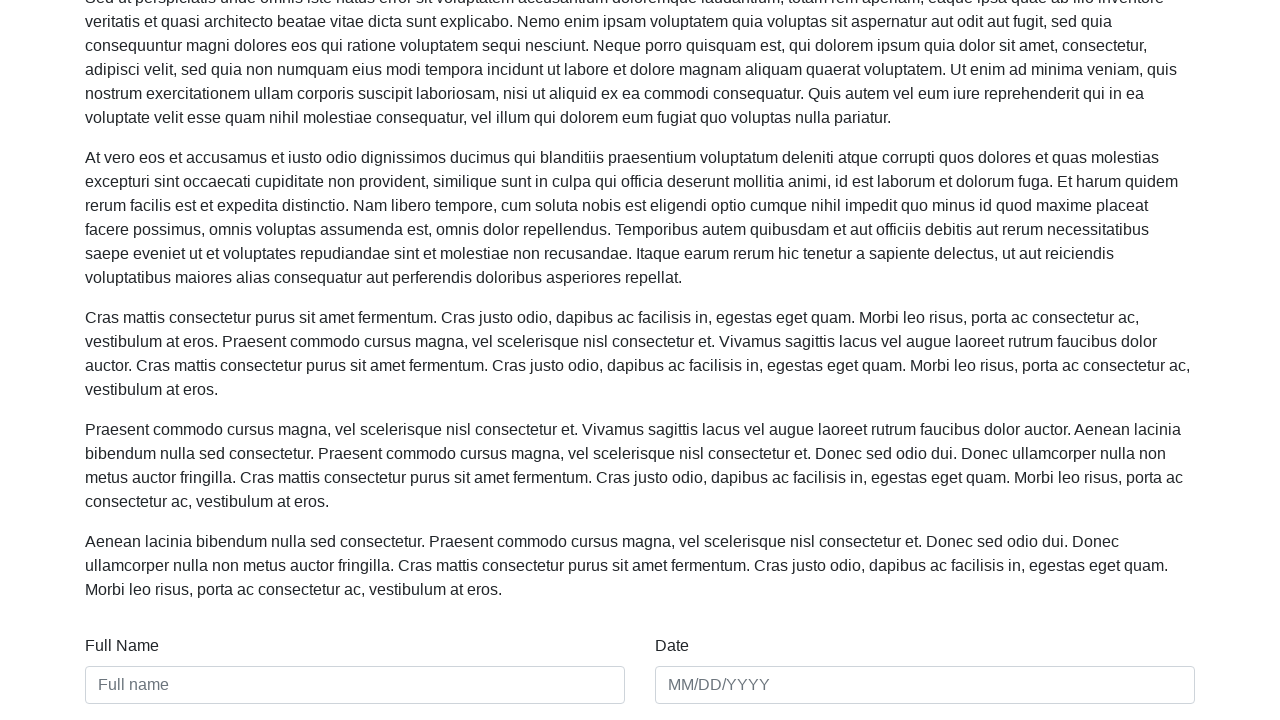

Filled name field with 'Marcus Johnson' on #name
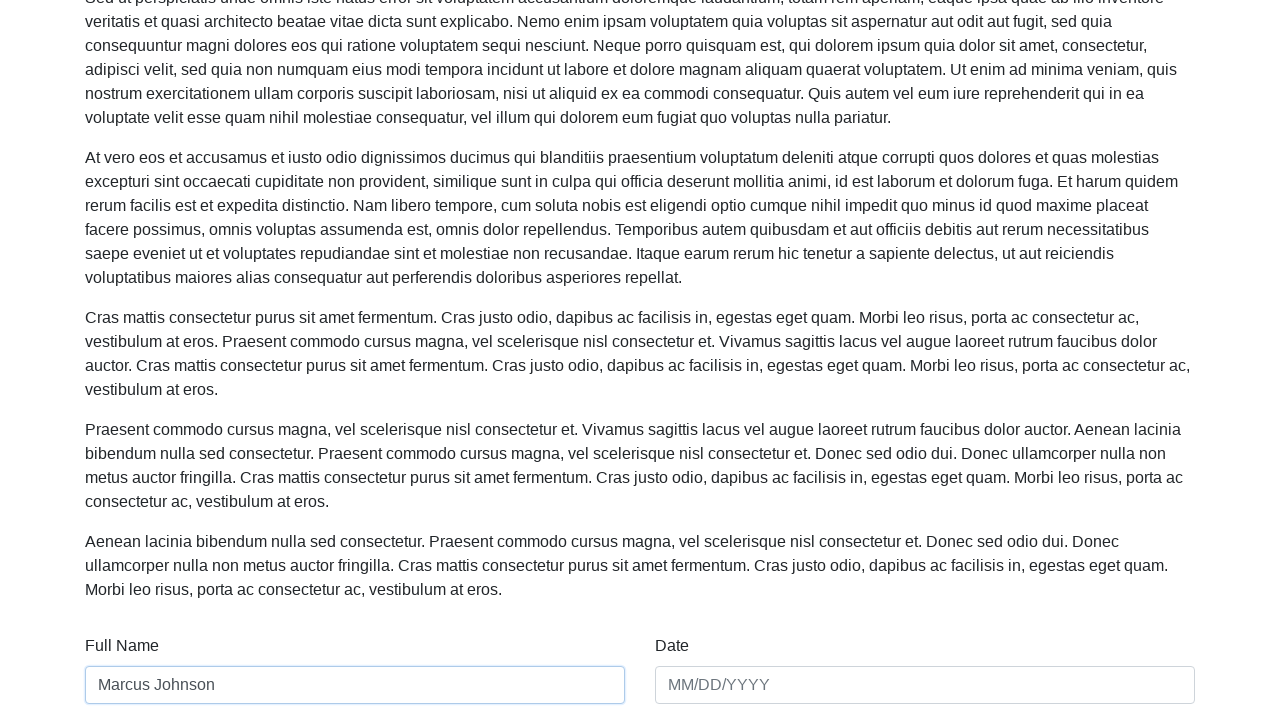

Filled date field with '03/22/1995' on #date
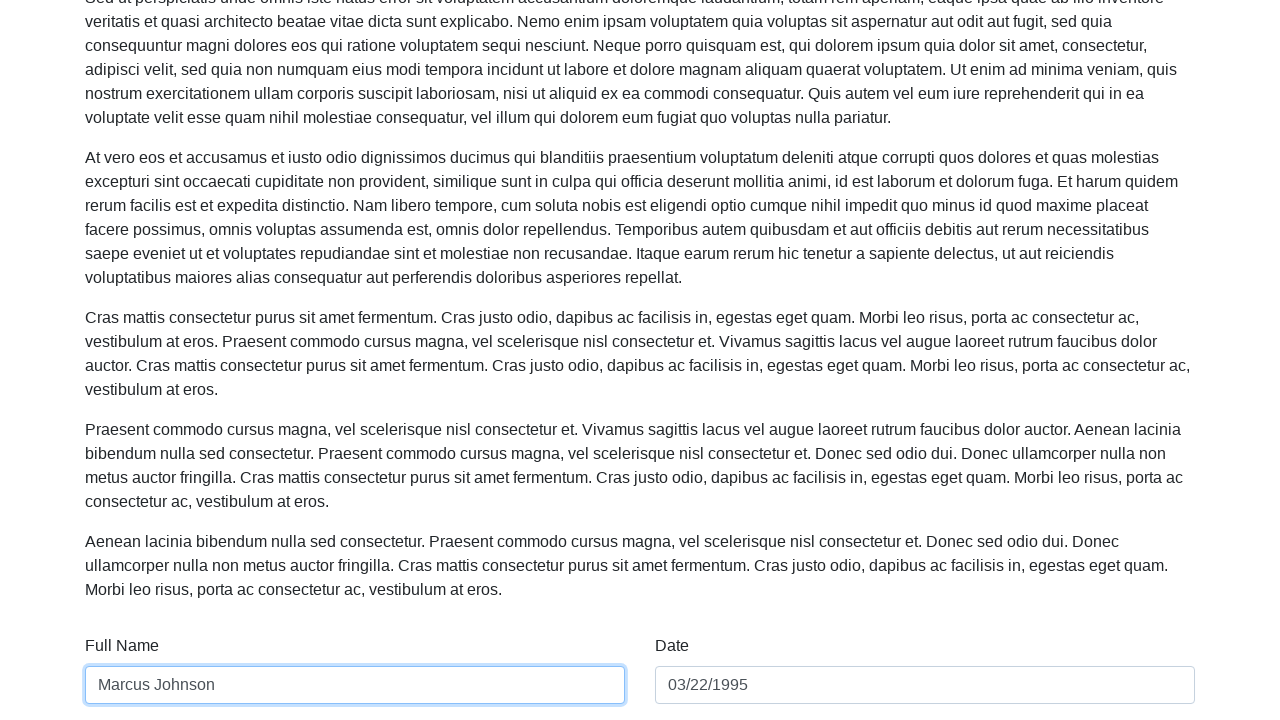

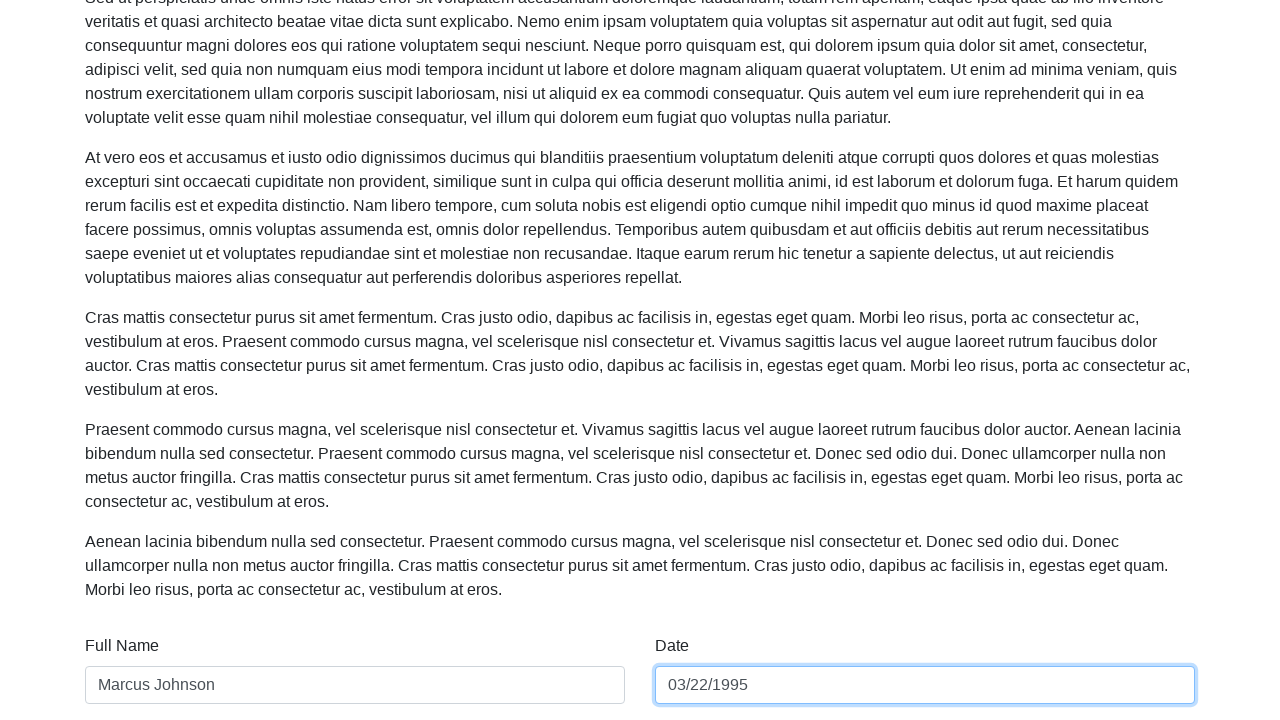